Tests that a user can create a male rap name by filling the form and clicking the submit button

Starting URL: https://www.myrapname.com

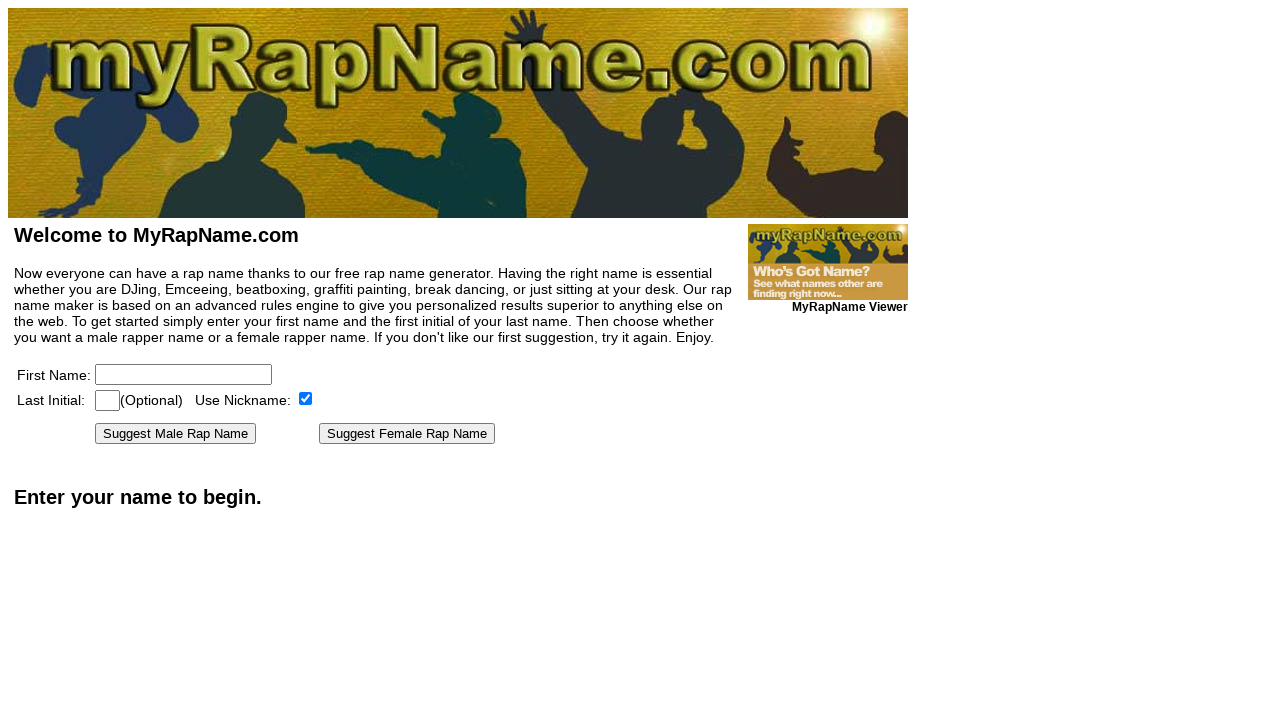

Filled first name field with 'Felix' on [name=firstname]
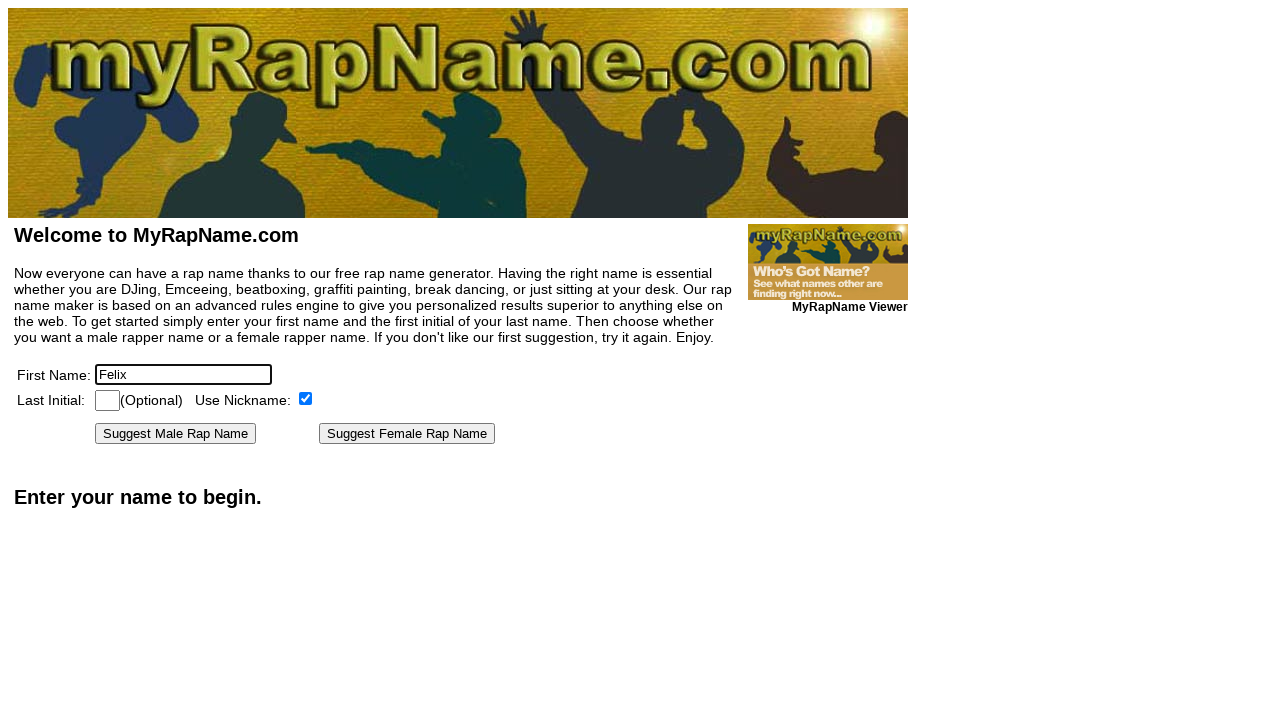

Filled last initial field with 'F' on [name=lastinitial]
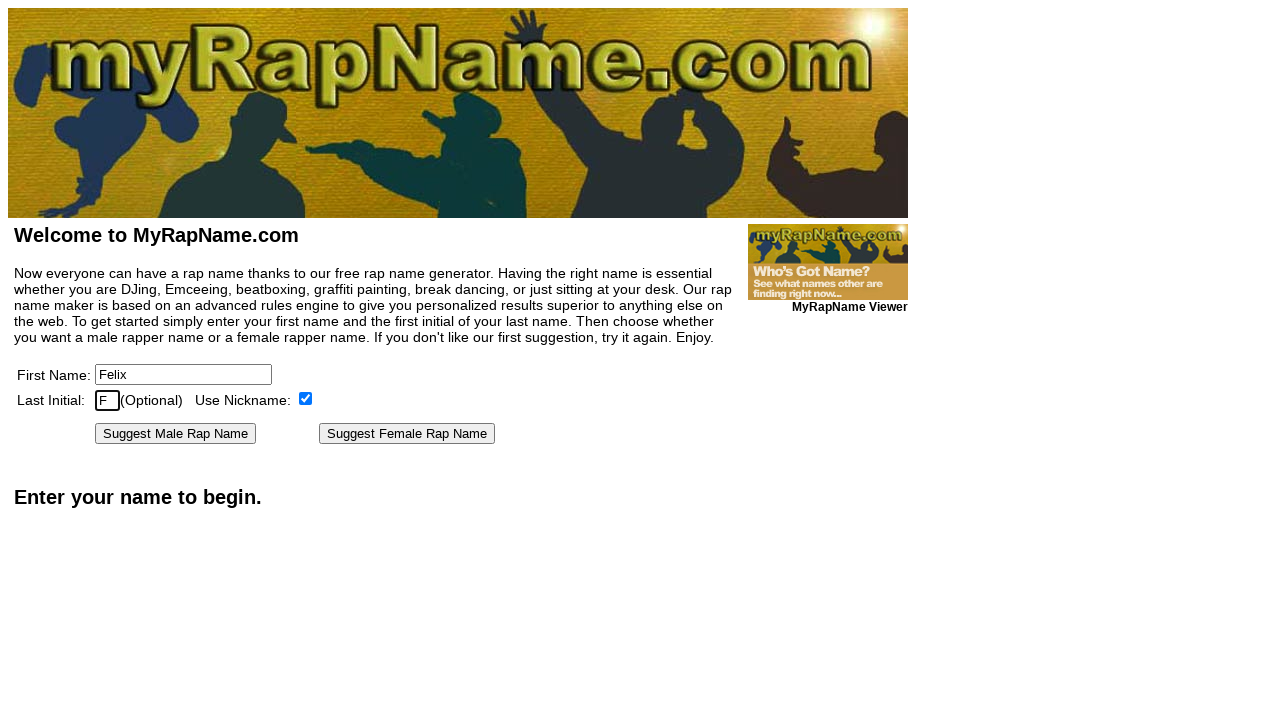

Clicked 'Suggest Male Rap Name' button at (176, 434) on text=Suggest Male Rap Name
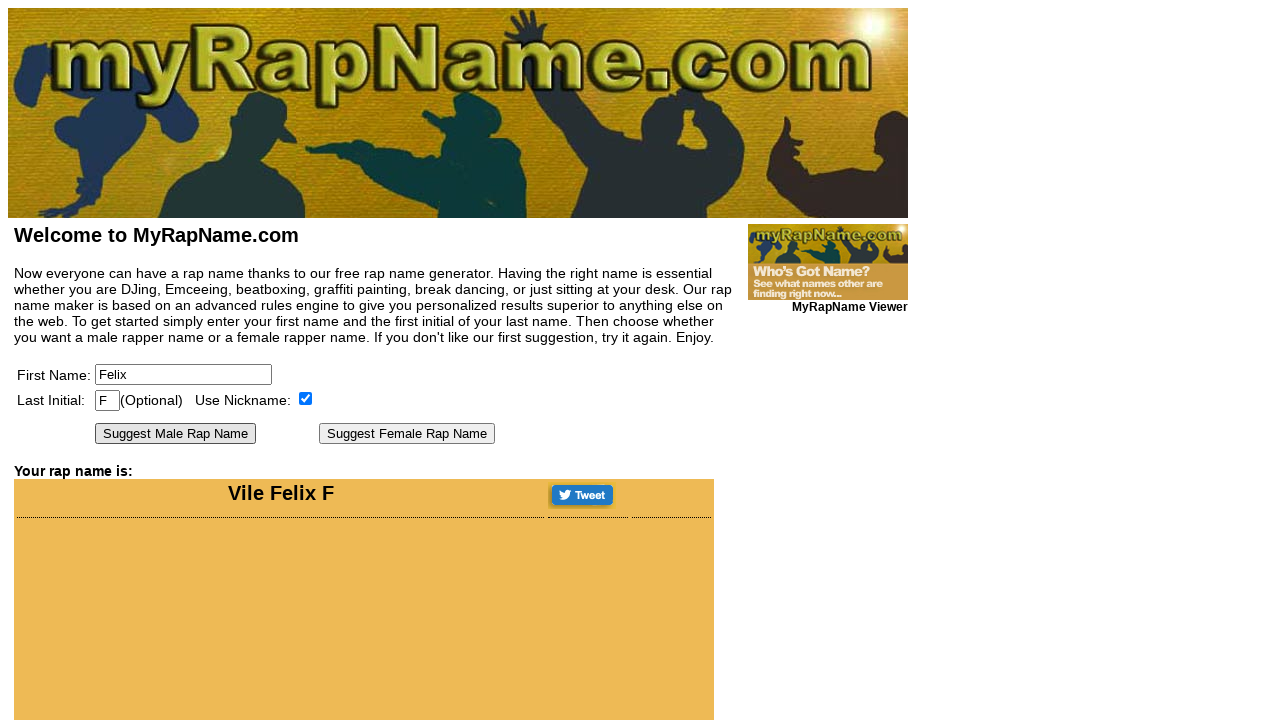

Male rap name result appeared
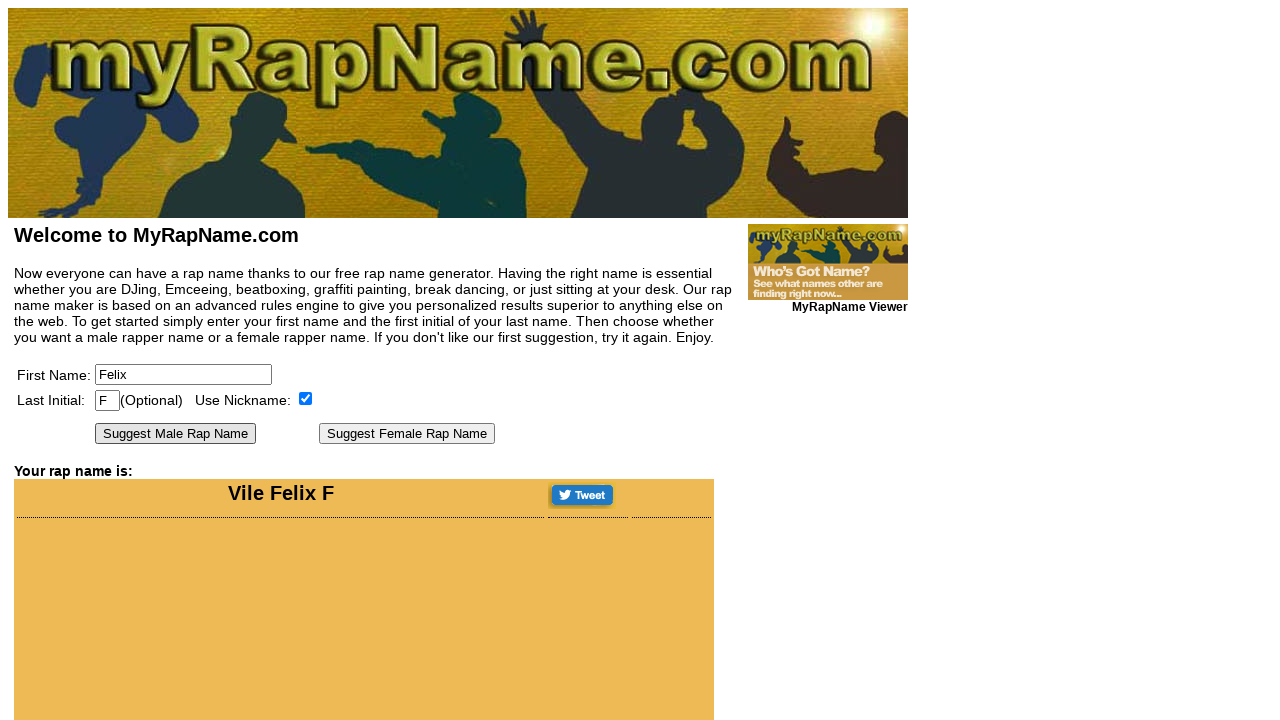

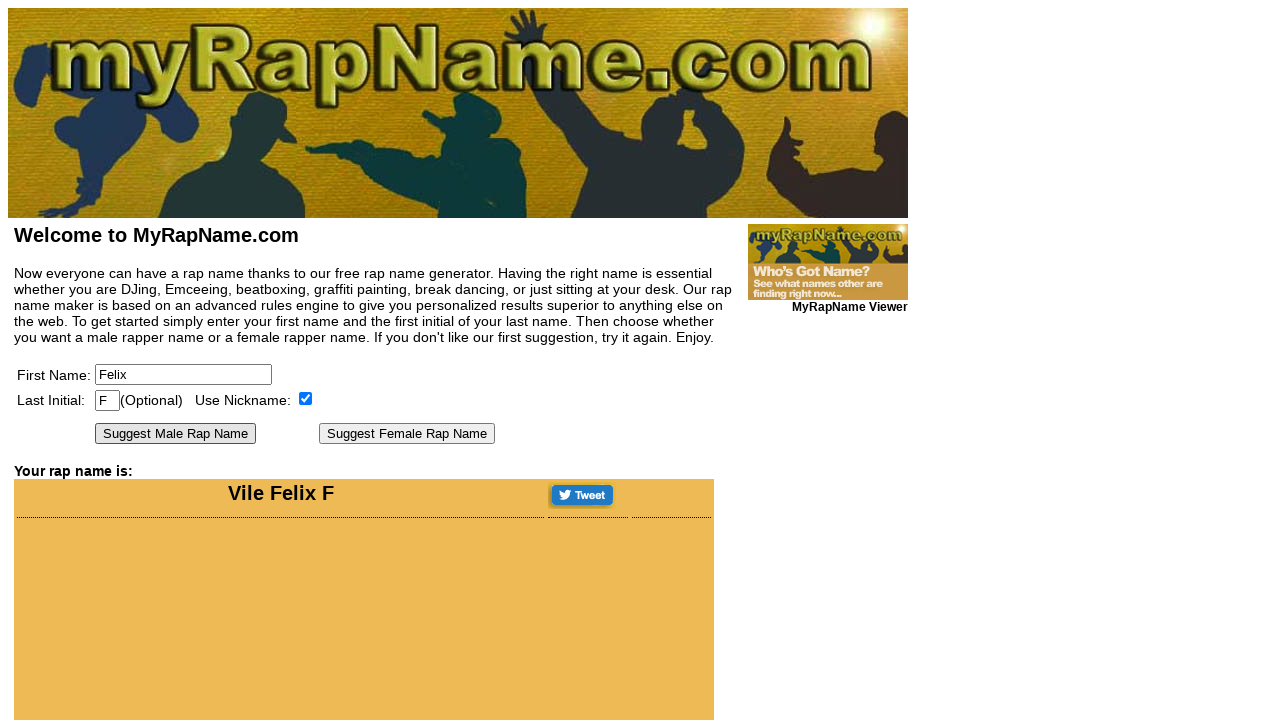